Tests dropdown selection functionality by selecting options using different methods: by visible text and by value

Starting URL: https://the-internet.herokuapp.com/dropdown

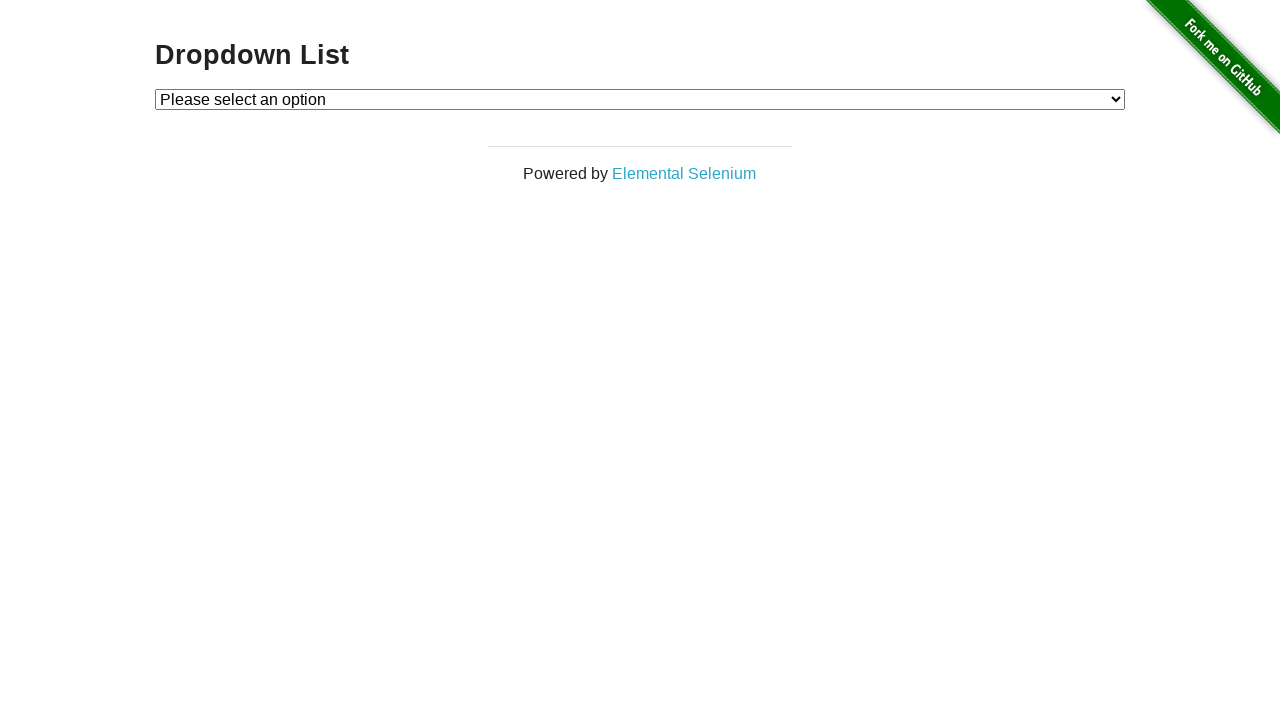

Selected 'Option 1' from dropdown by visible text on #dropdown
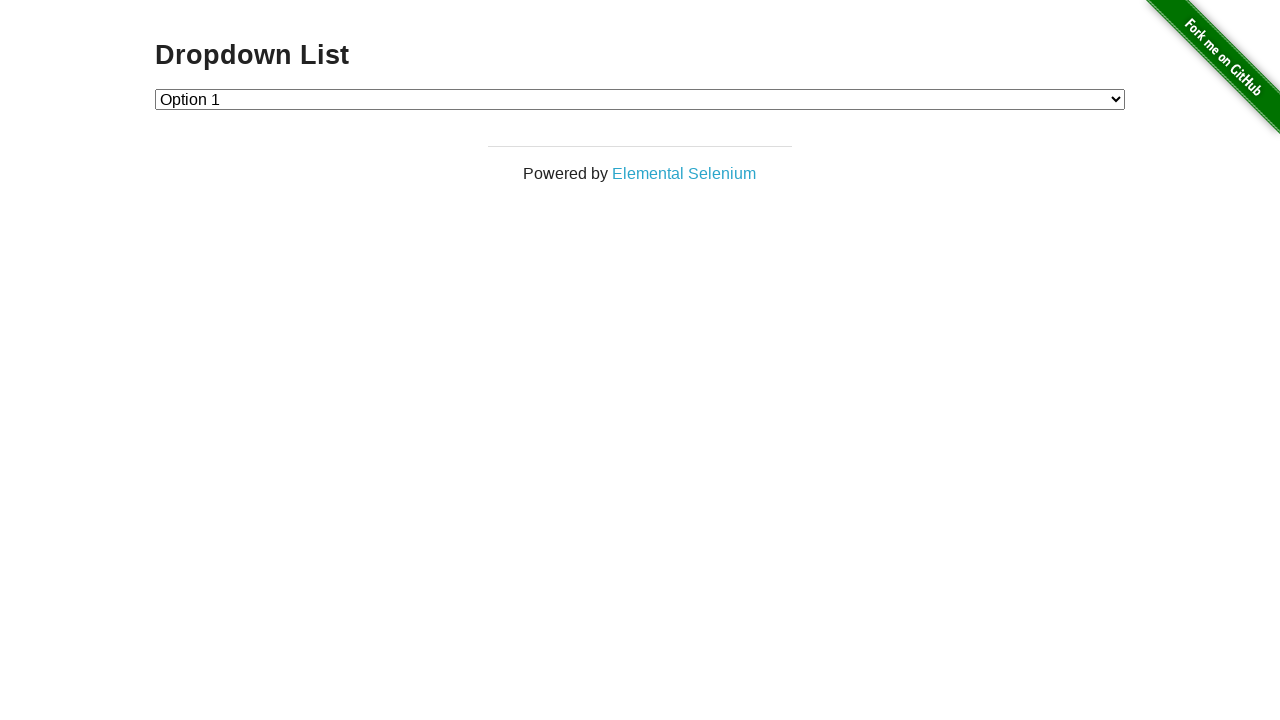

Selected 'Option 2' from dropdown by value on #dropdown
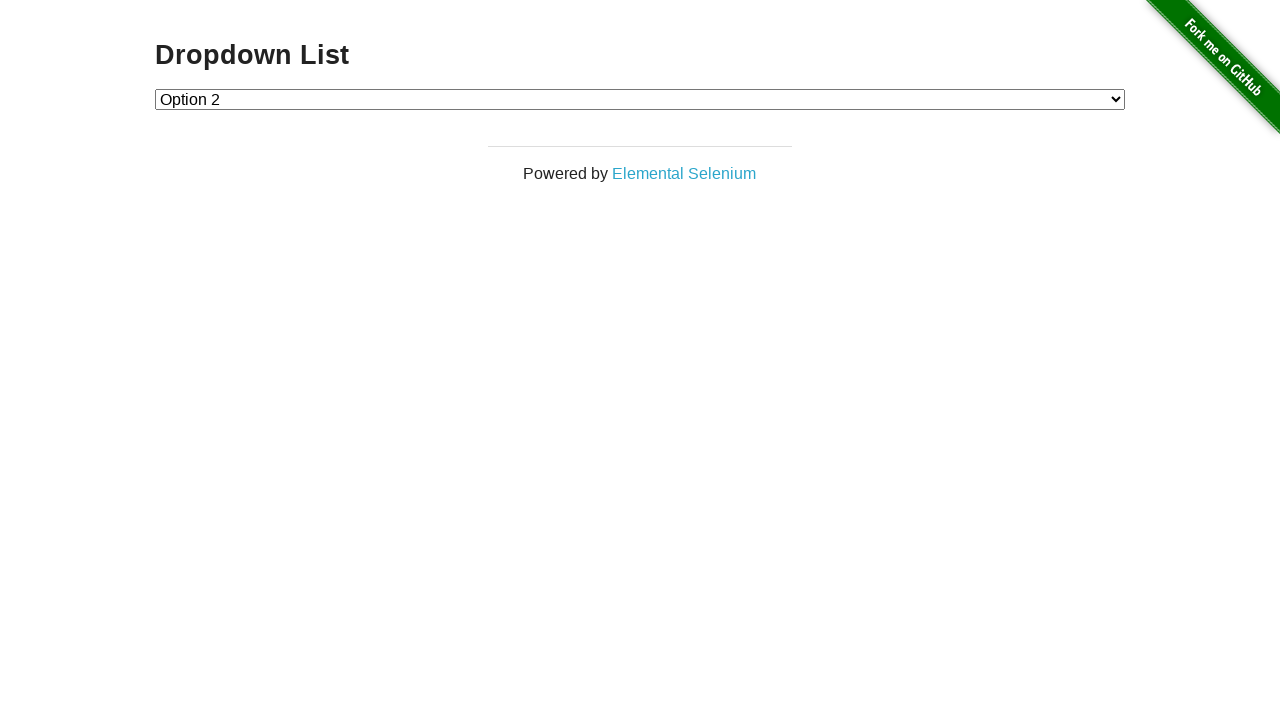

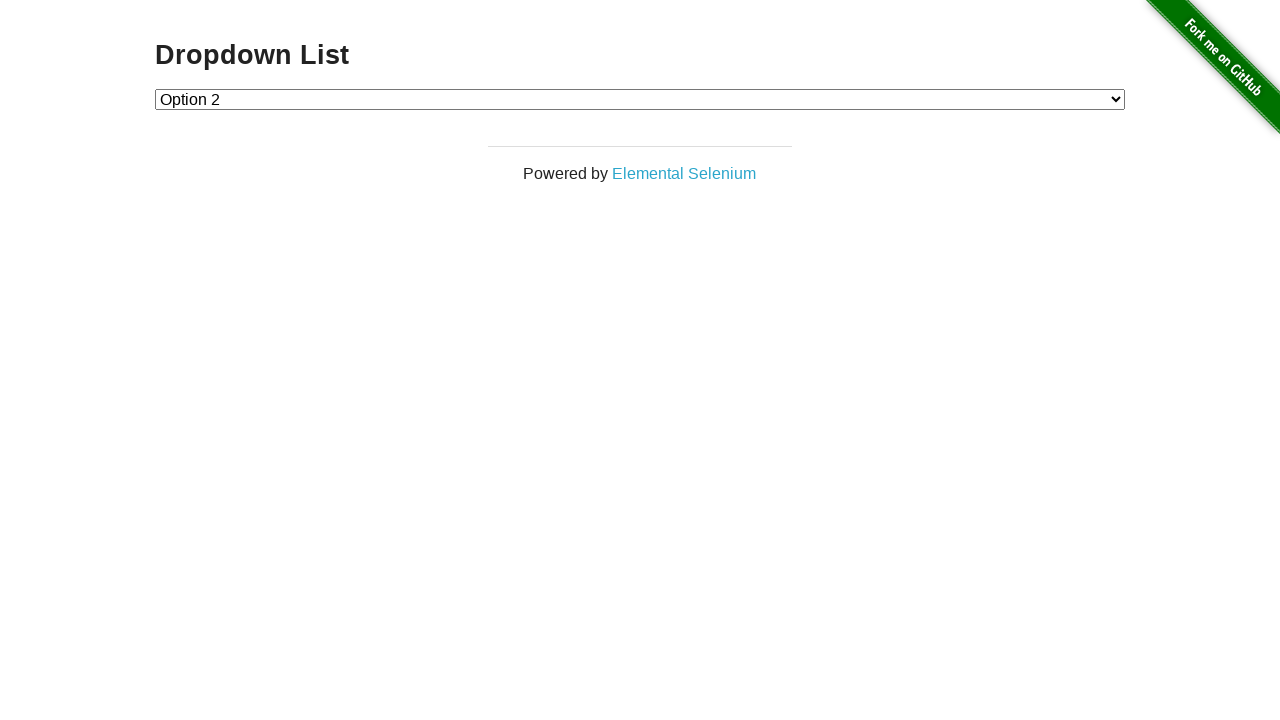